Tests SK Broadband's address search functionality by entering an address, selecting the first result, and navigating through the service inquiry flow including building/unit selection.

Starting URL: https://www.bworld.co.kr/myb/product/join/address/svcAveSearch.do

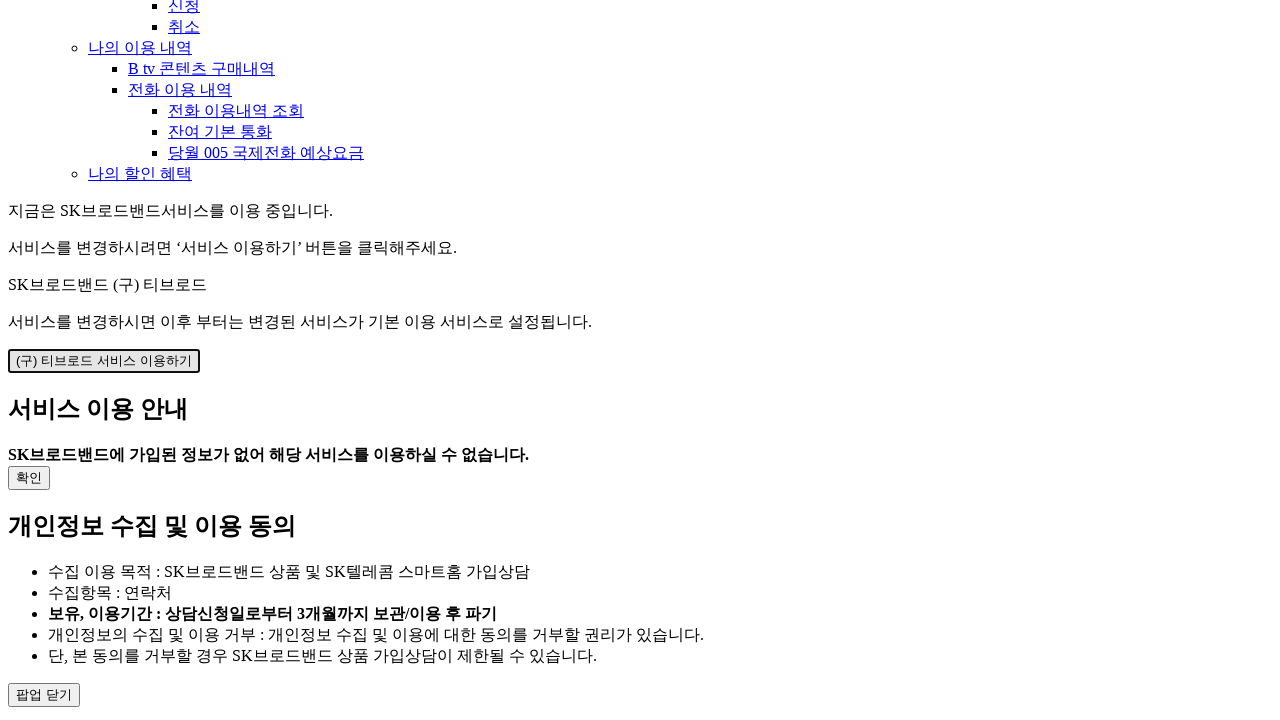

Waited for DOM content to load
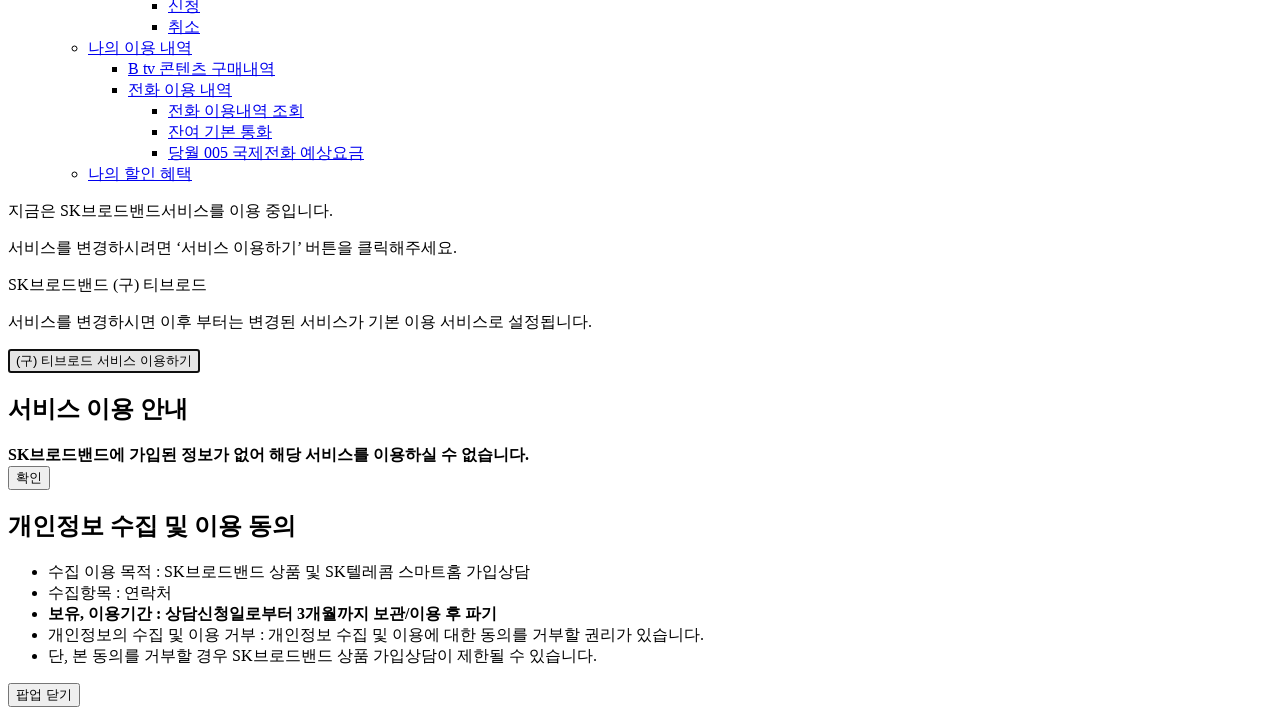

Waited 2000ms for page initialization
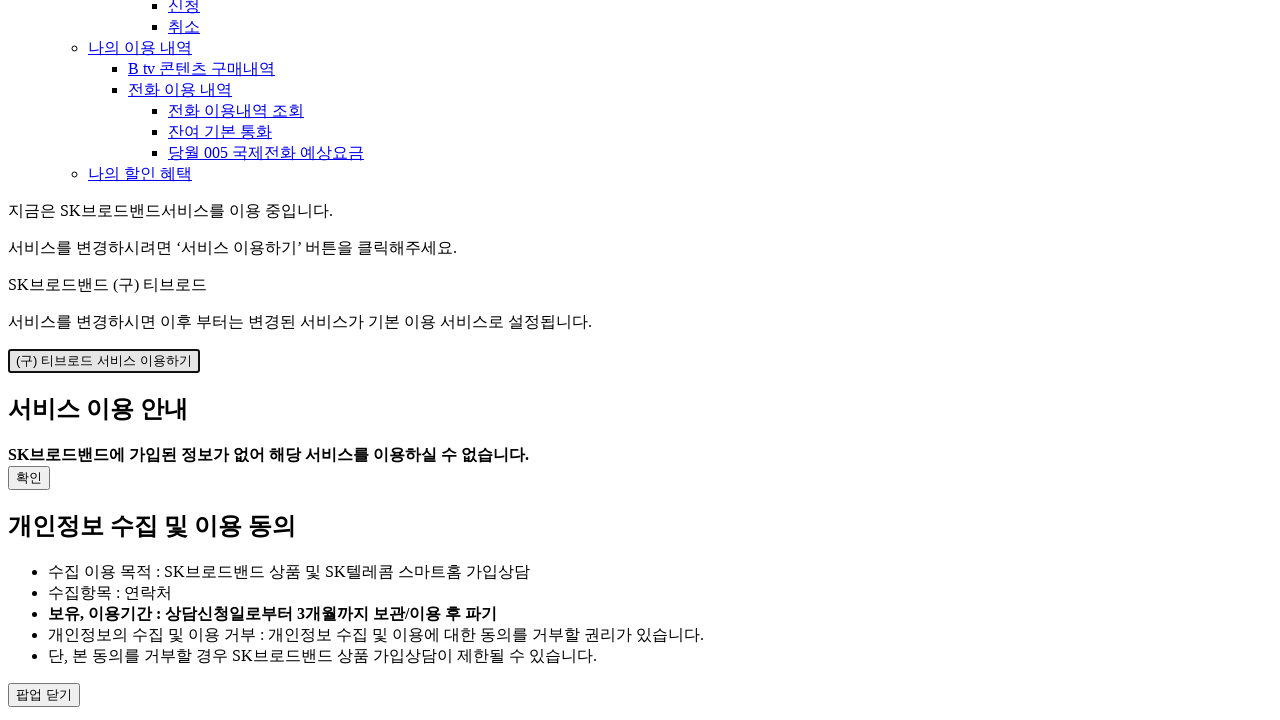

Filled address input field with '강남구 테헤란로 152' on #keyword >> nth=0
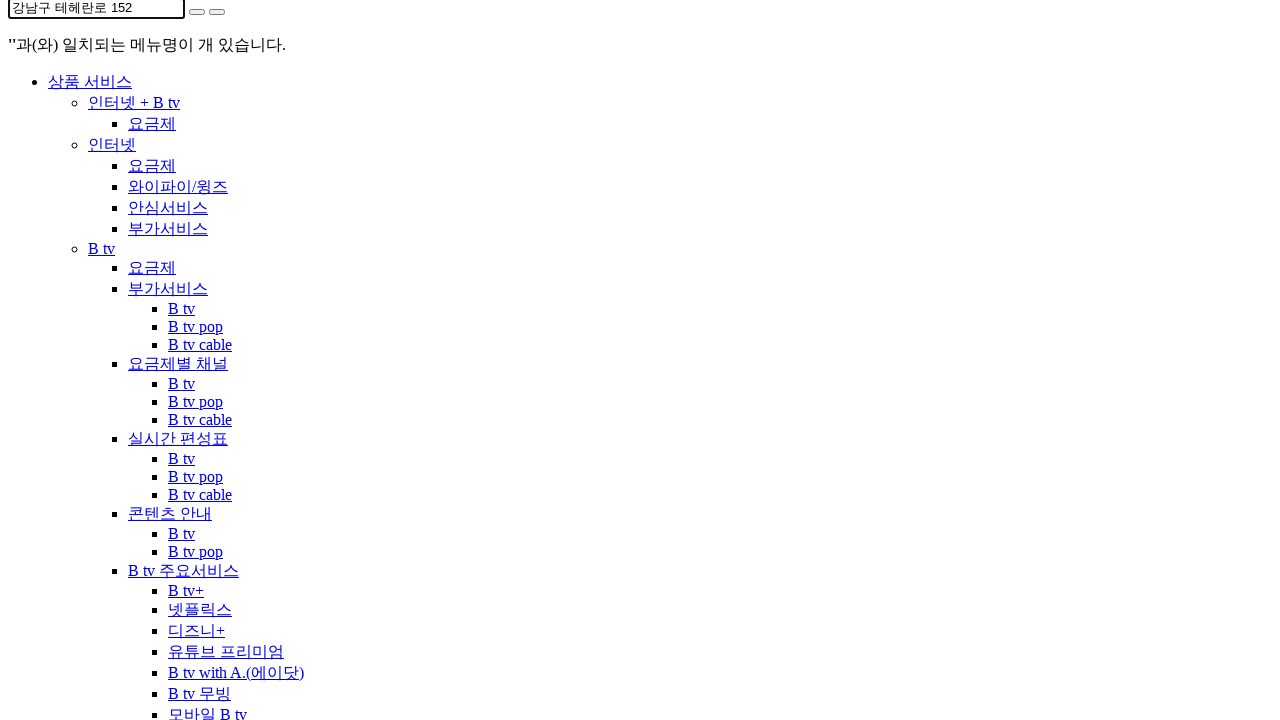

Waited 500ms after entering address
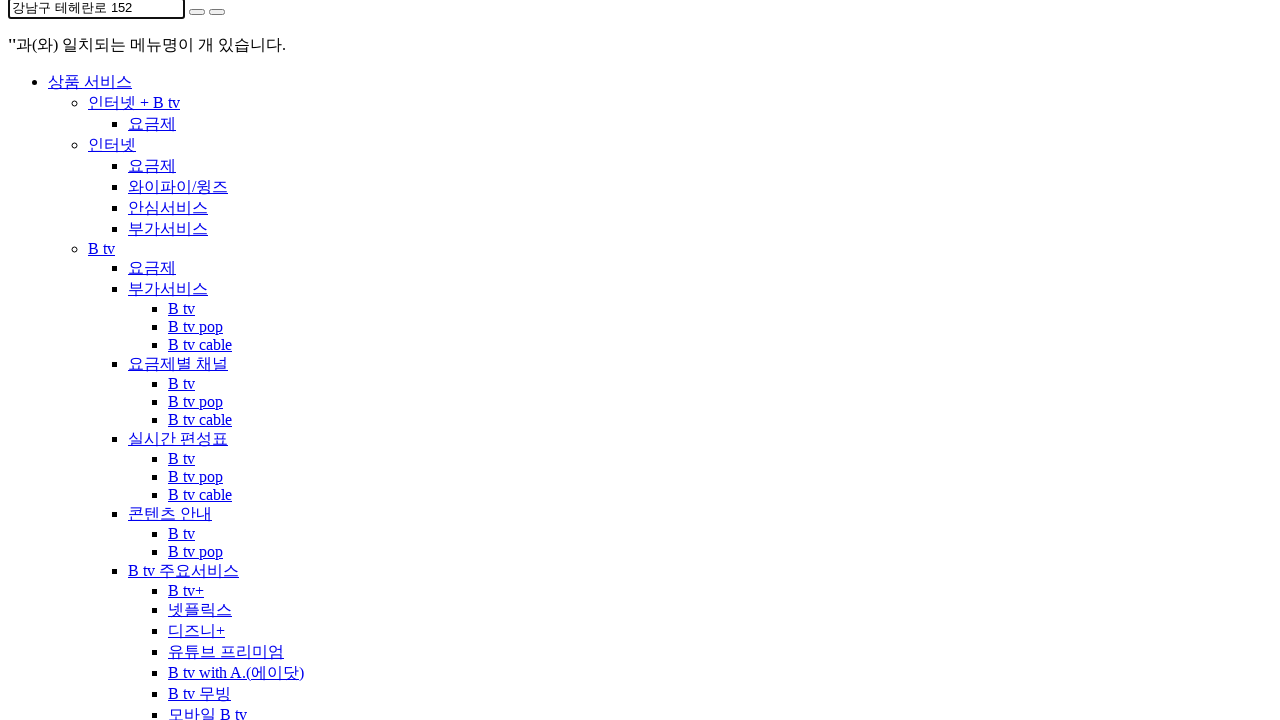

Pressed Enter to submit address search on #keyword >> nth=0
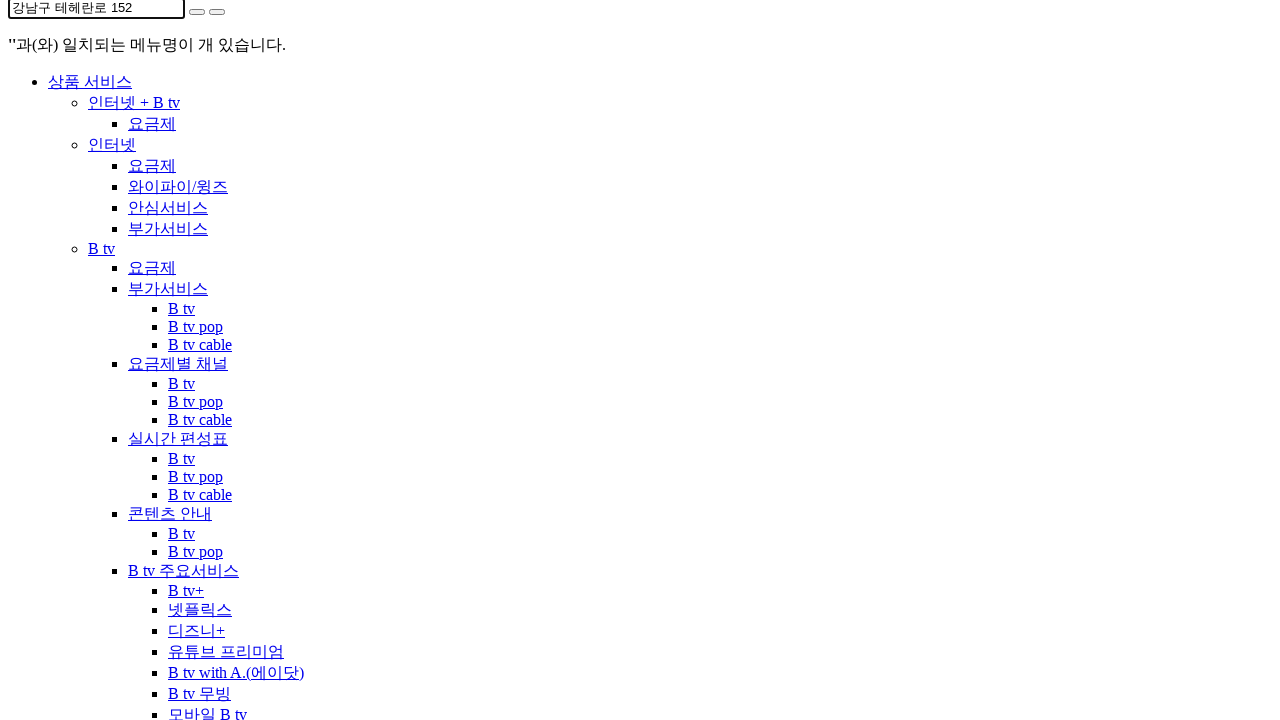

Waited 2000ms for search results to load
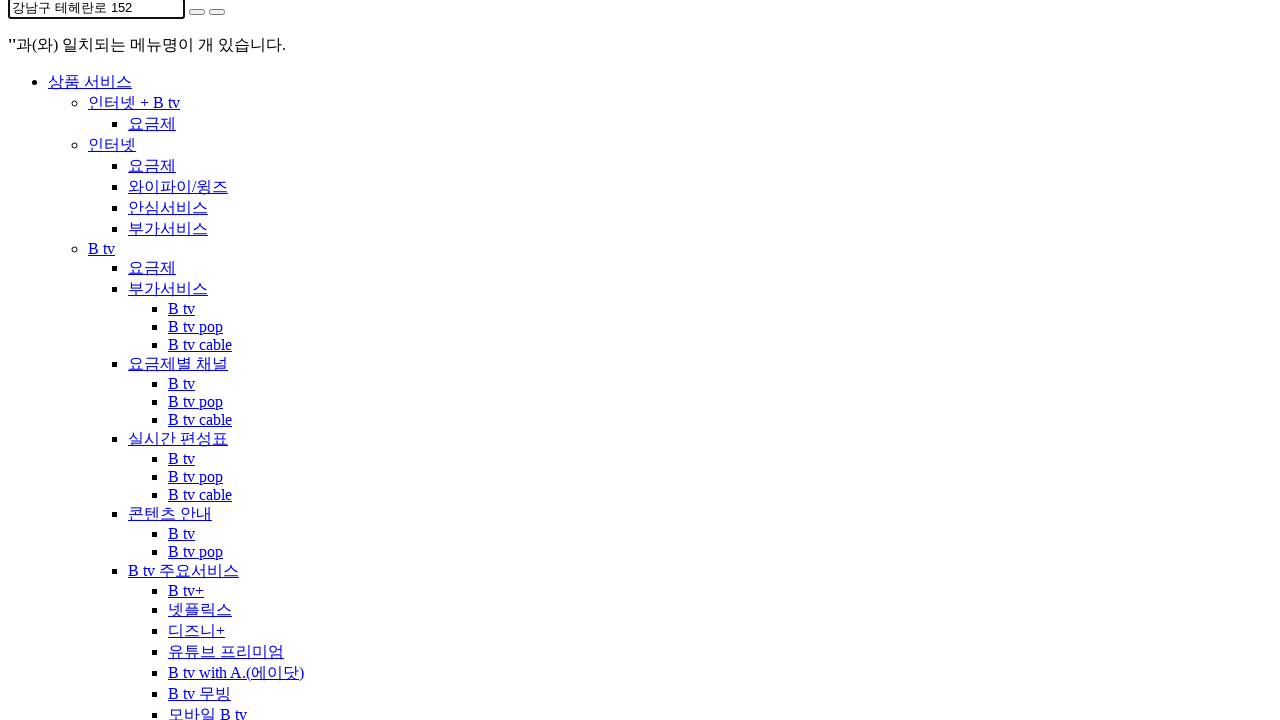

Waited 2000ms after selecting first result
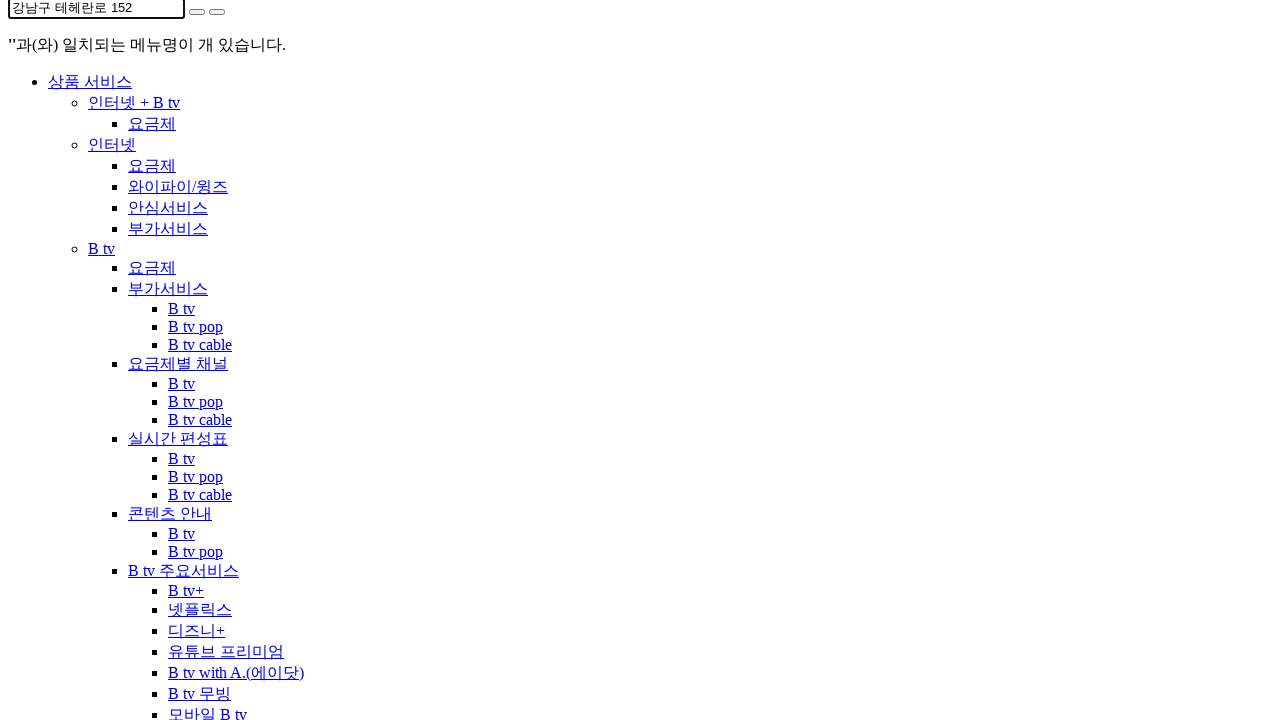

Radio button selection not found or failed on label[for="radio_01"]
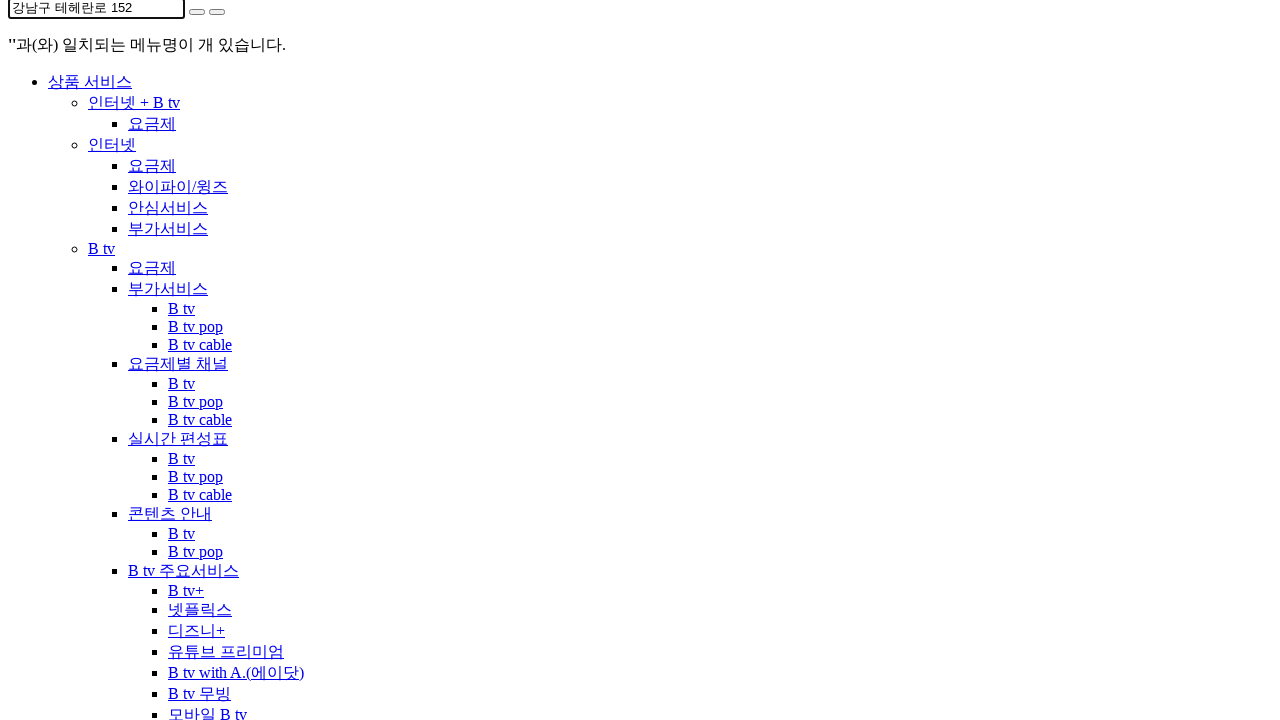

Waited 2000ms after clicking service button on div.butn_wrap.event_pop_butn button
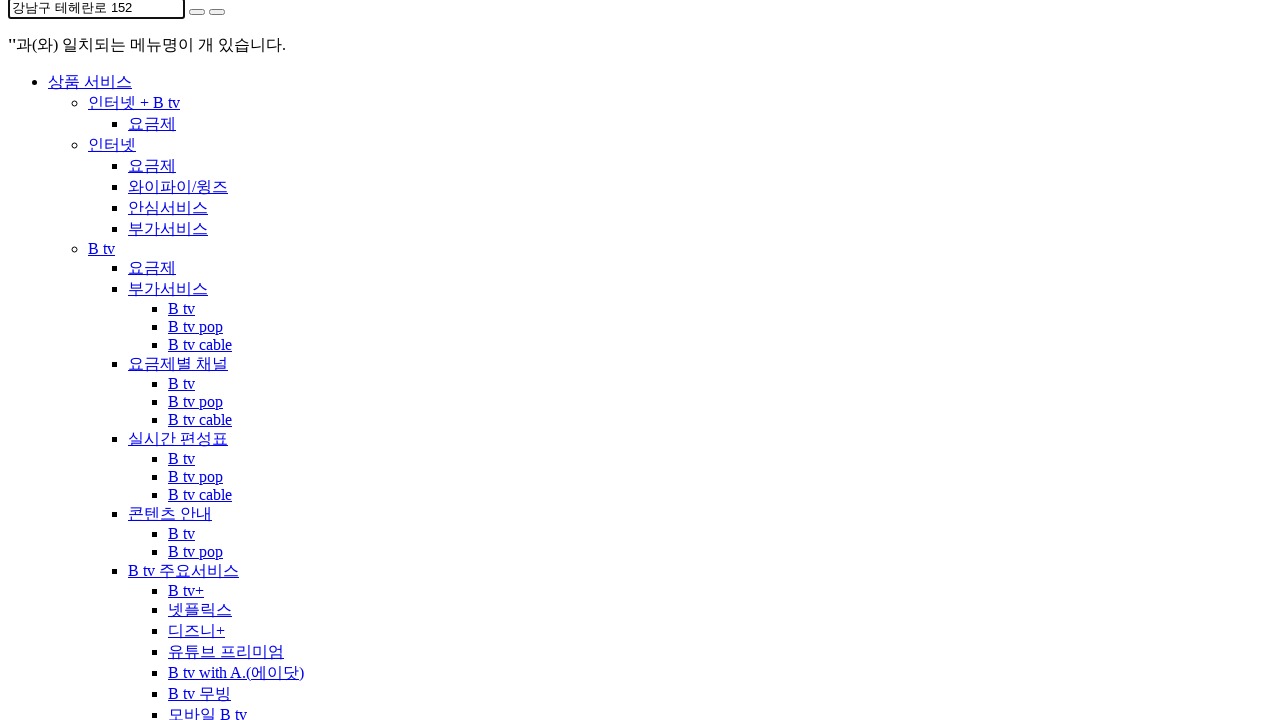

Clicked modal confirmation button at (24, 360) on div.butn_wrap a.modal_close.modal_confirm_btn
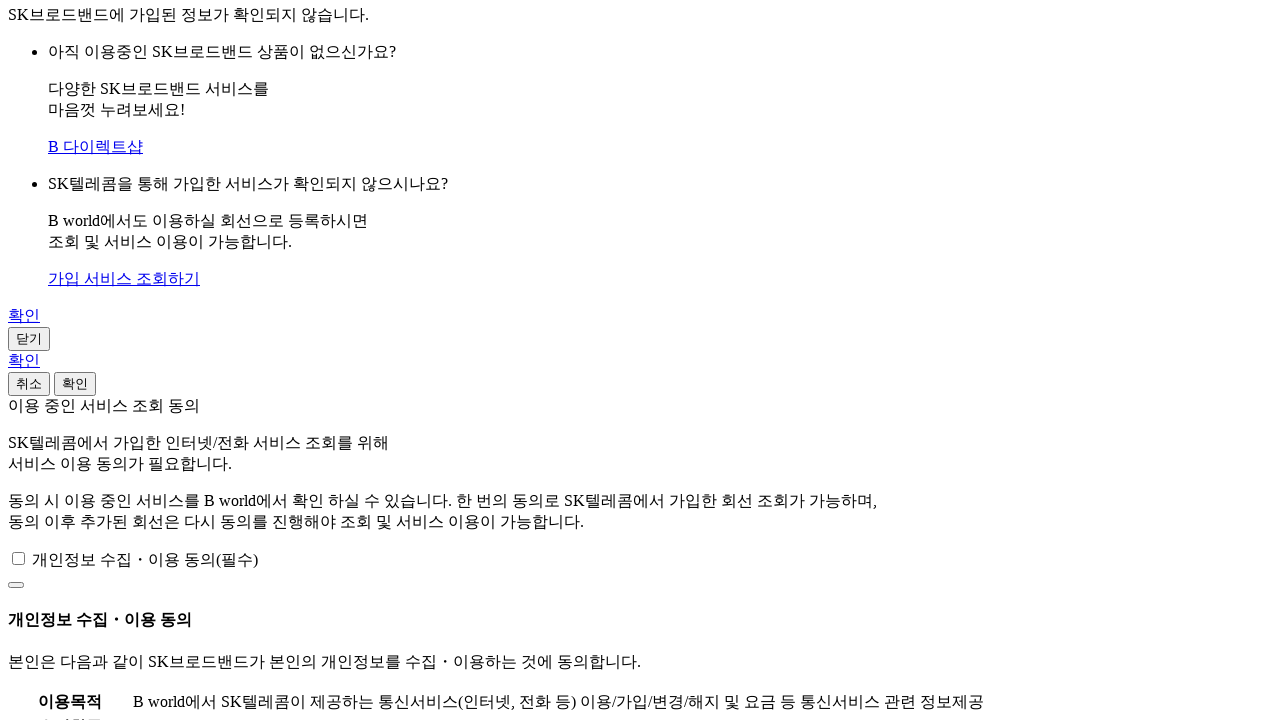

Waited 1000ms after modal confirmation
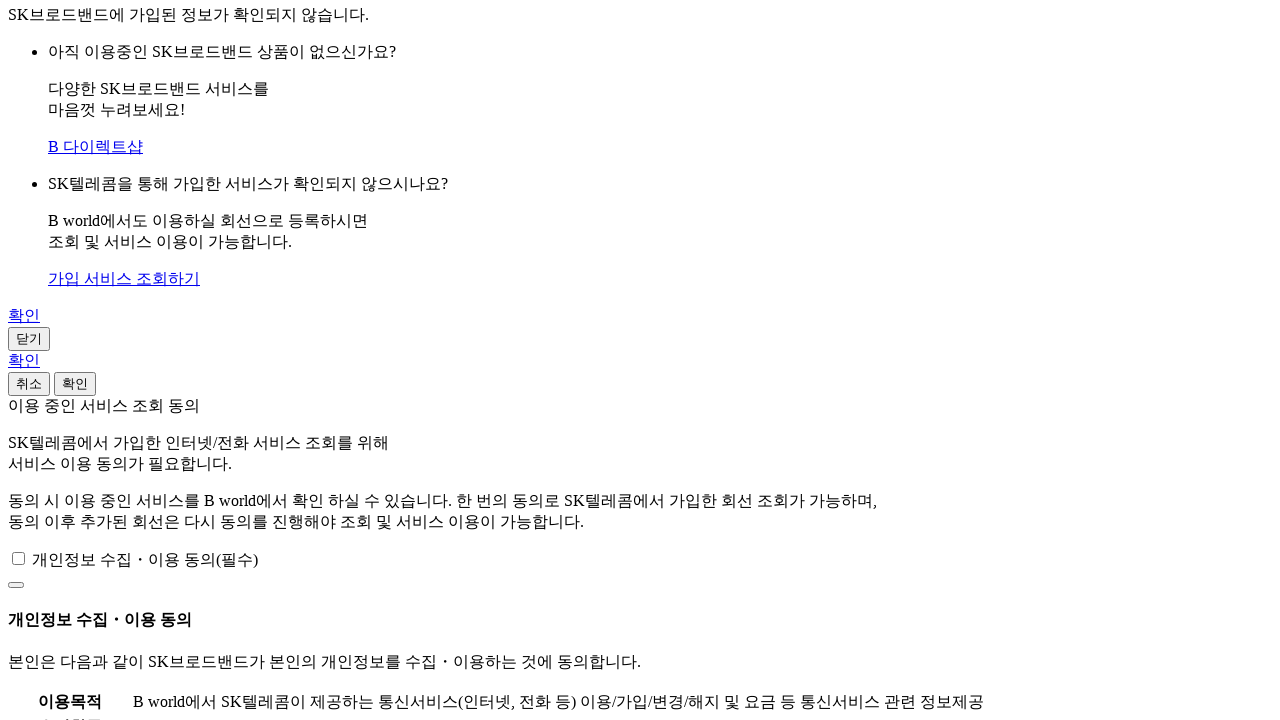

Building dropdown selection failed or not found on button#input_Id3
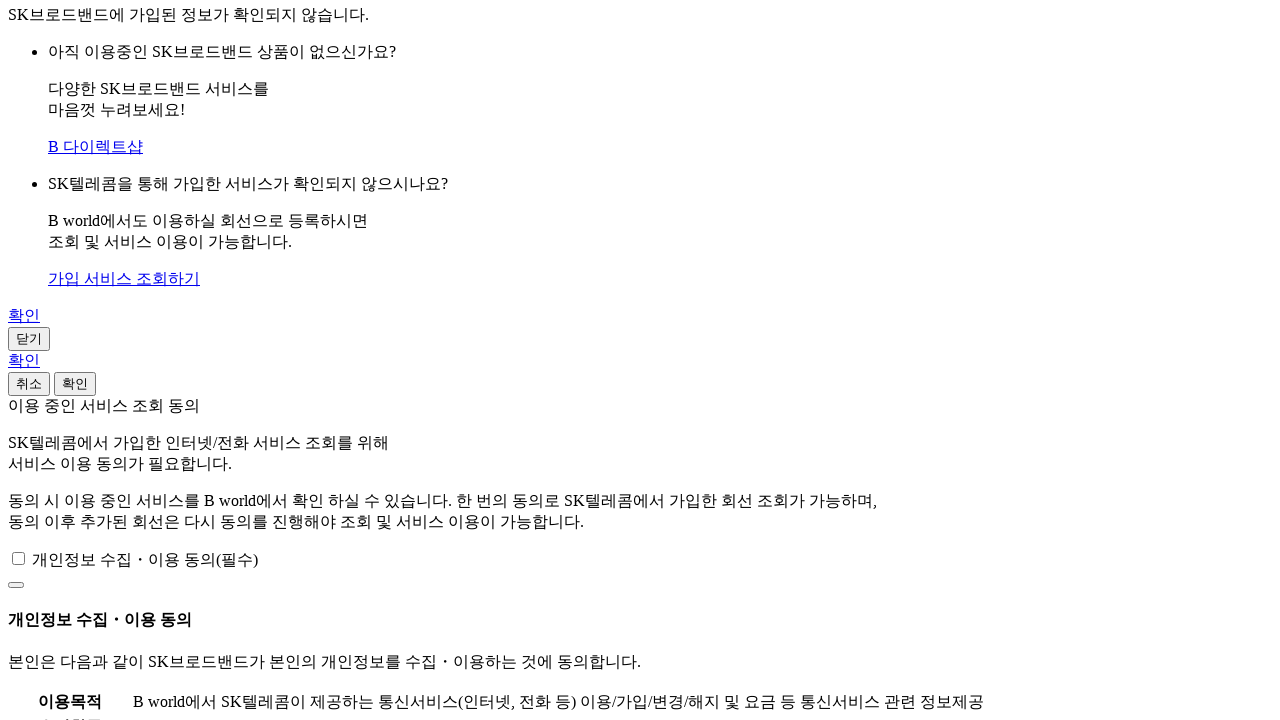

Unit dropdown selection failed or not found on button#input_Id4
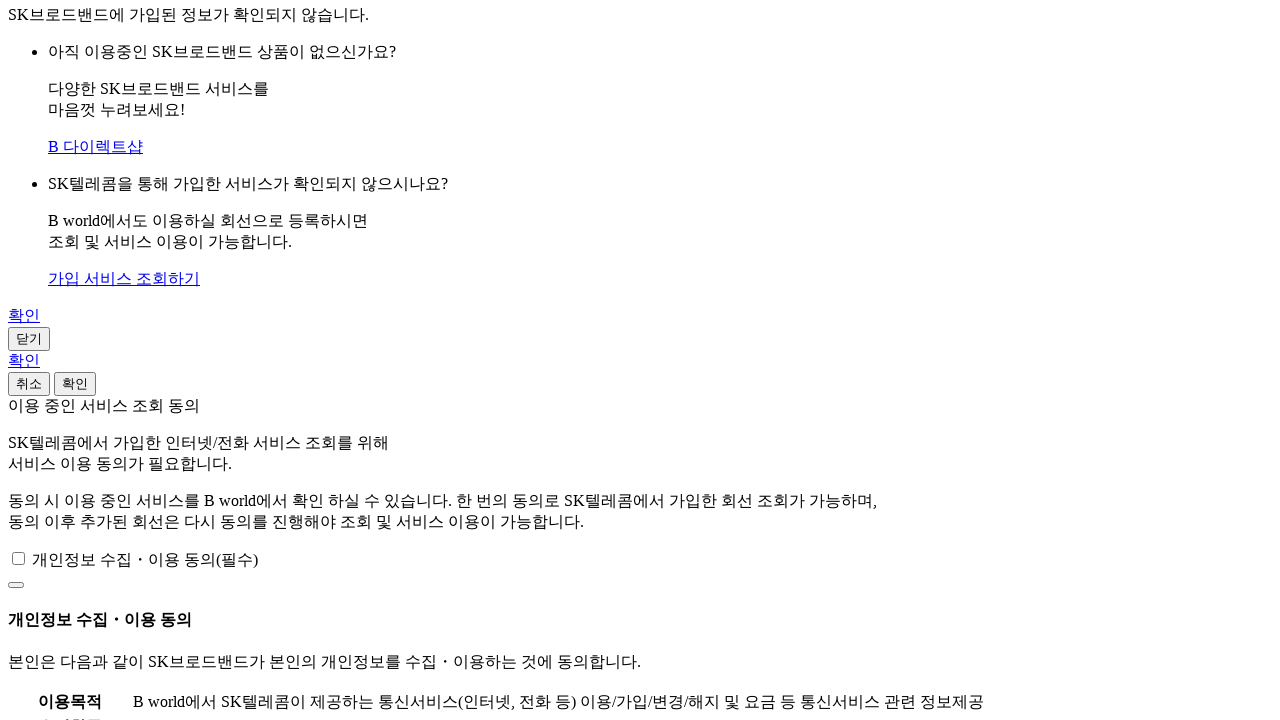

Final service query button not found or failed on button#GA_CY_MENU_C00000001
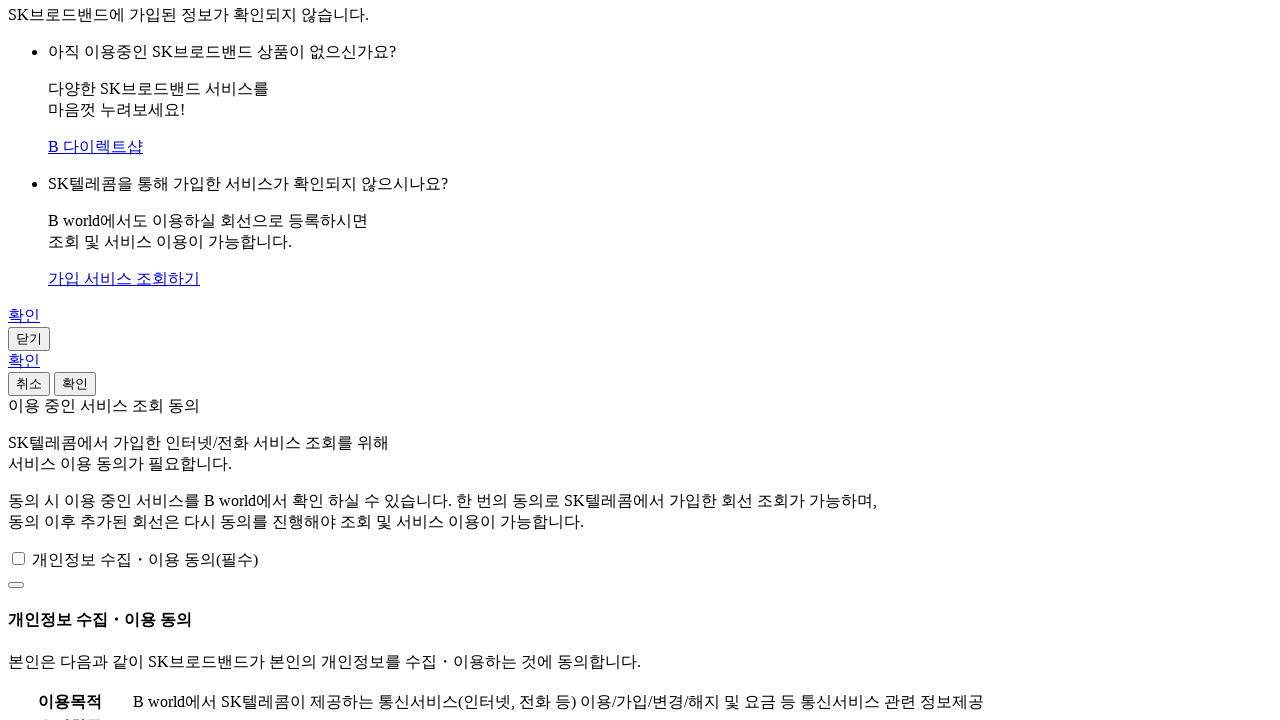

Body element is visible - page fully loaded
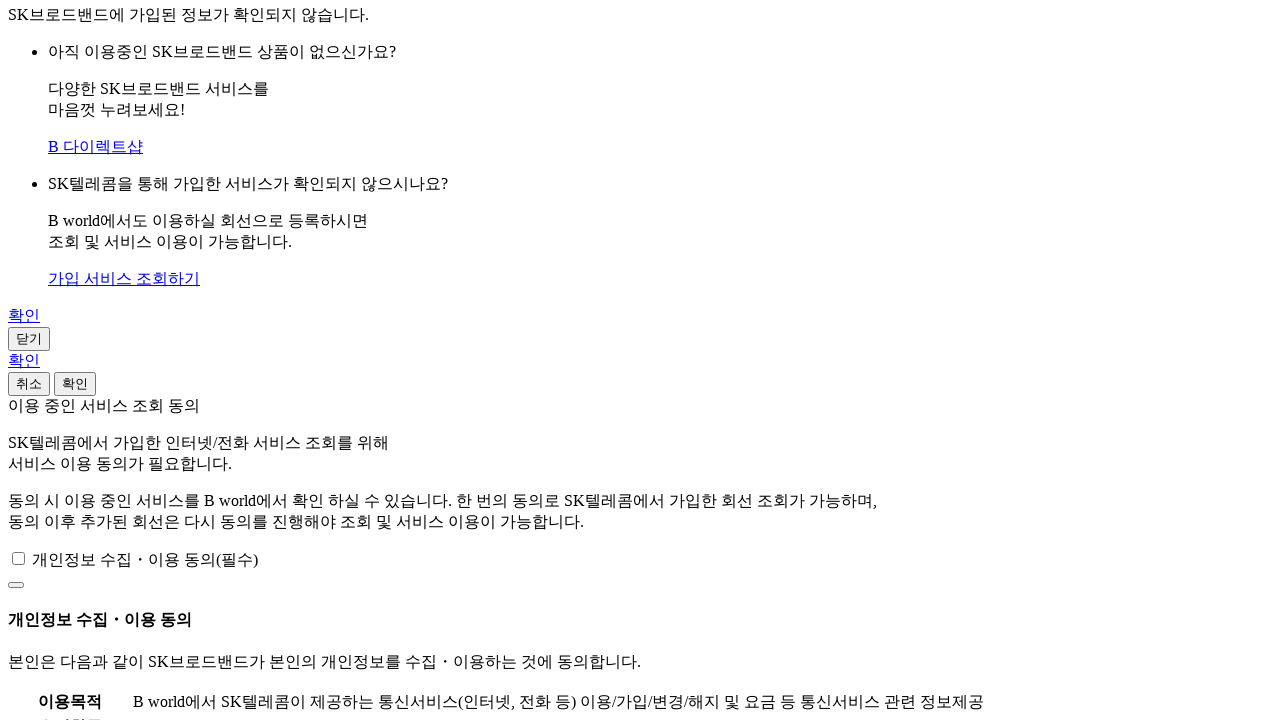

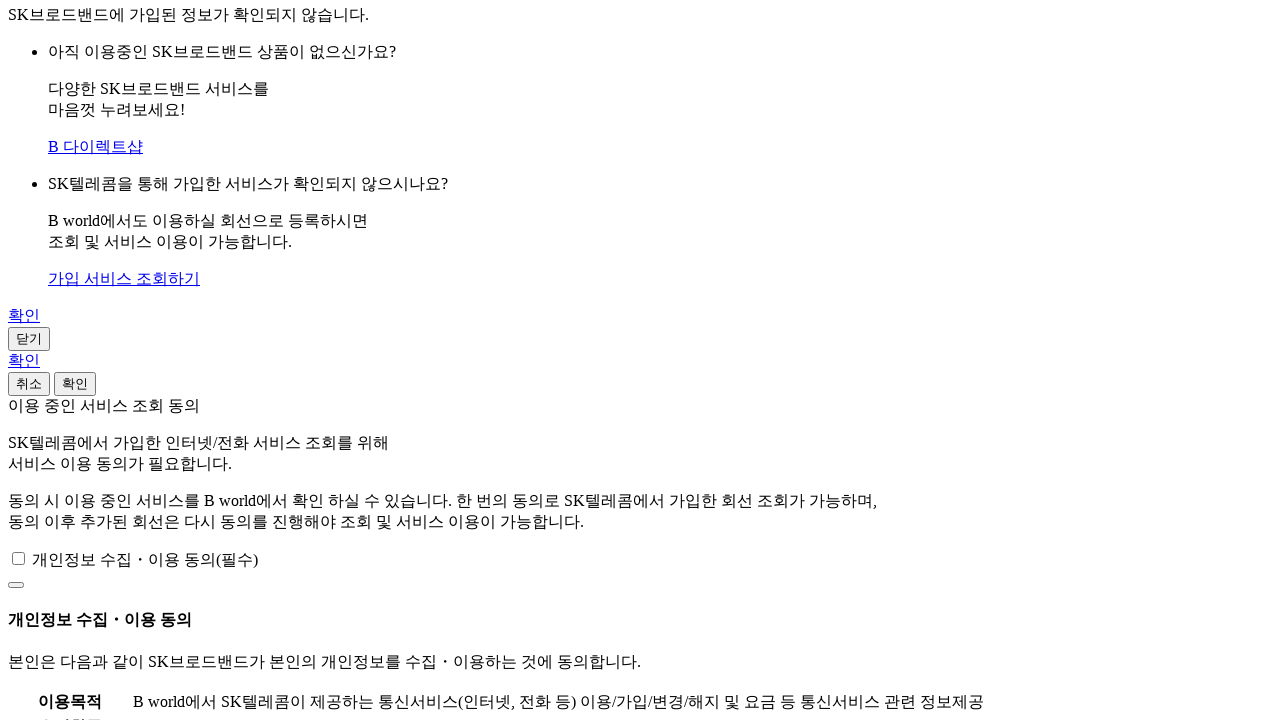